Tests link navigation by counting all links on the page, clicking the first link, navigating back, and iterating through all links

Starting URL: http://www.leafground.com/pages/Link.html

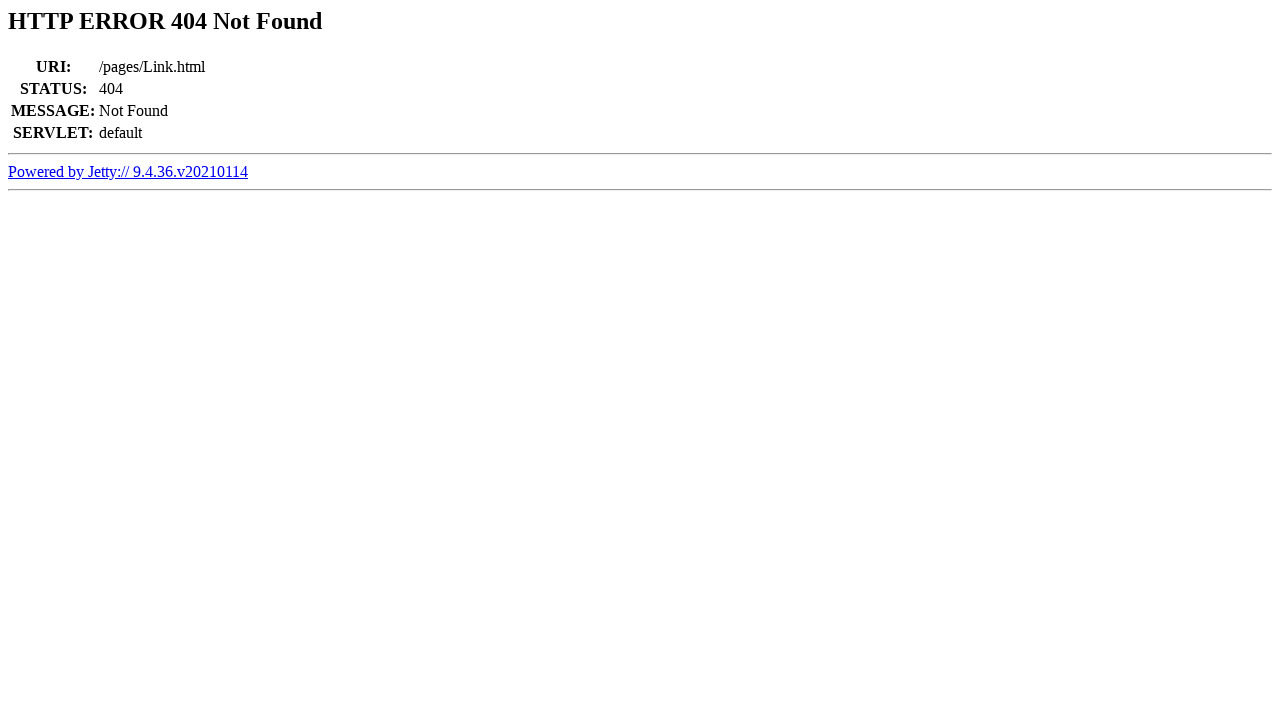

Retrieved all link elements from the page
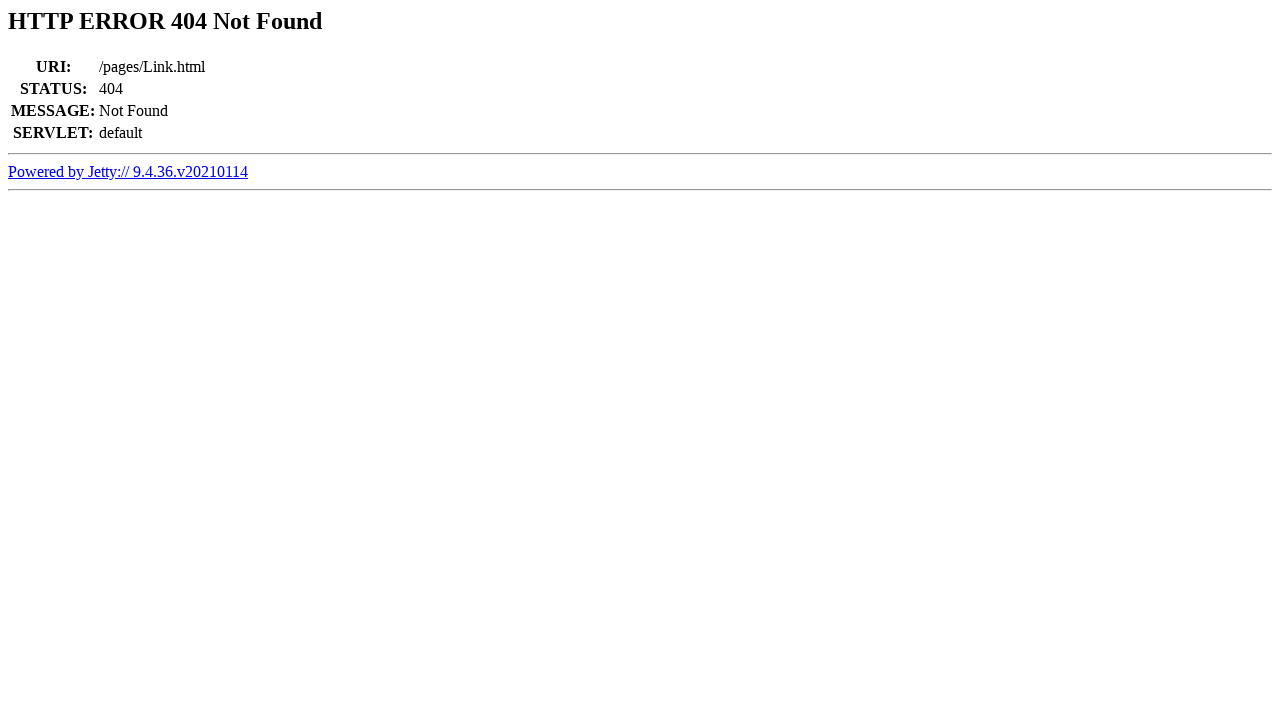

Counted 1 links on the page
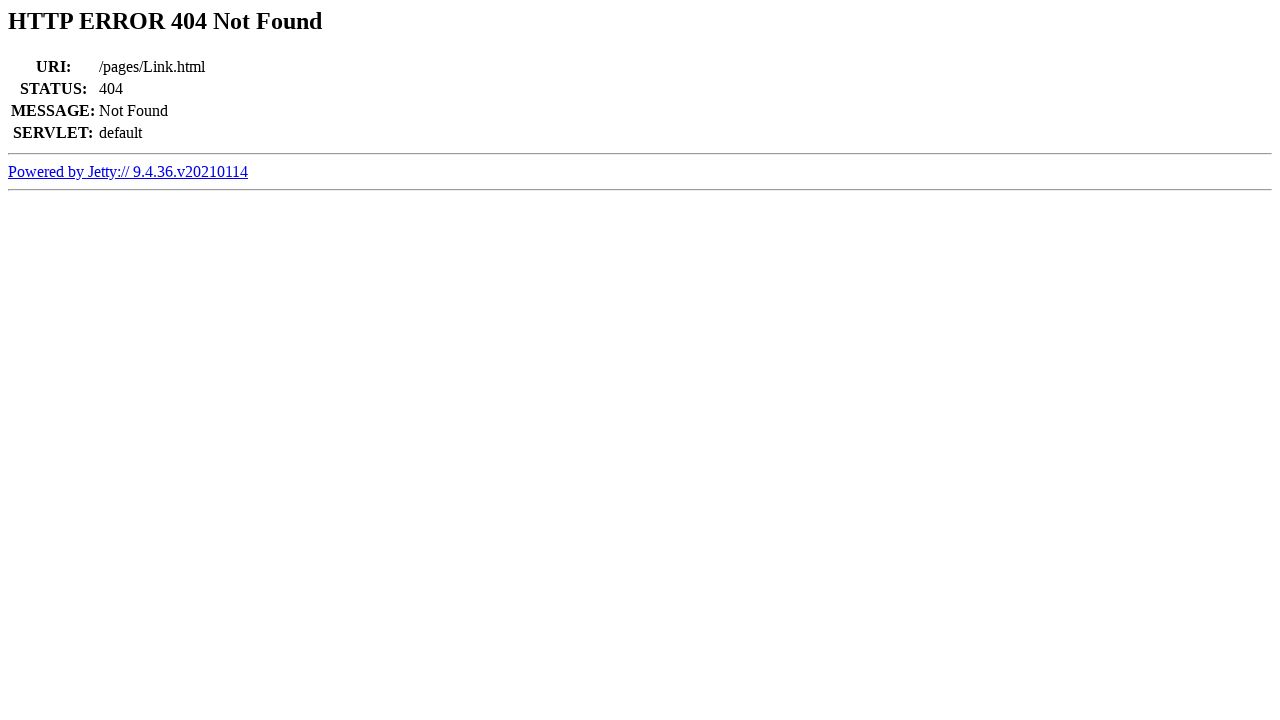

Clicked the first link on the page at (128, 171) on a >> nth=0
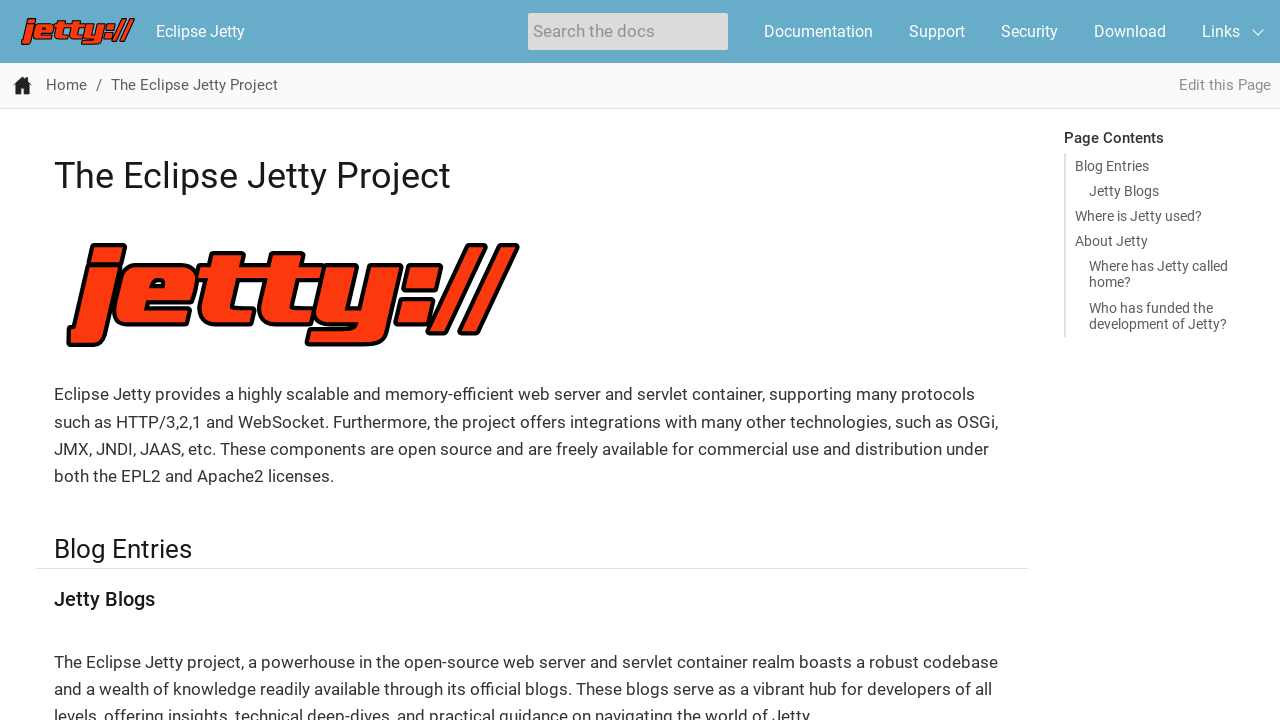

Navigated back to the original page
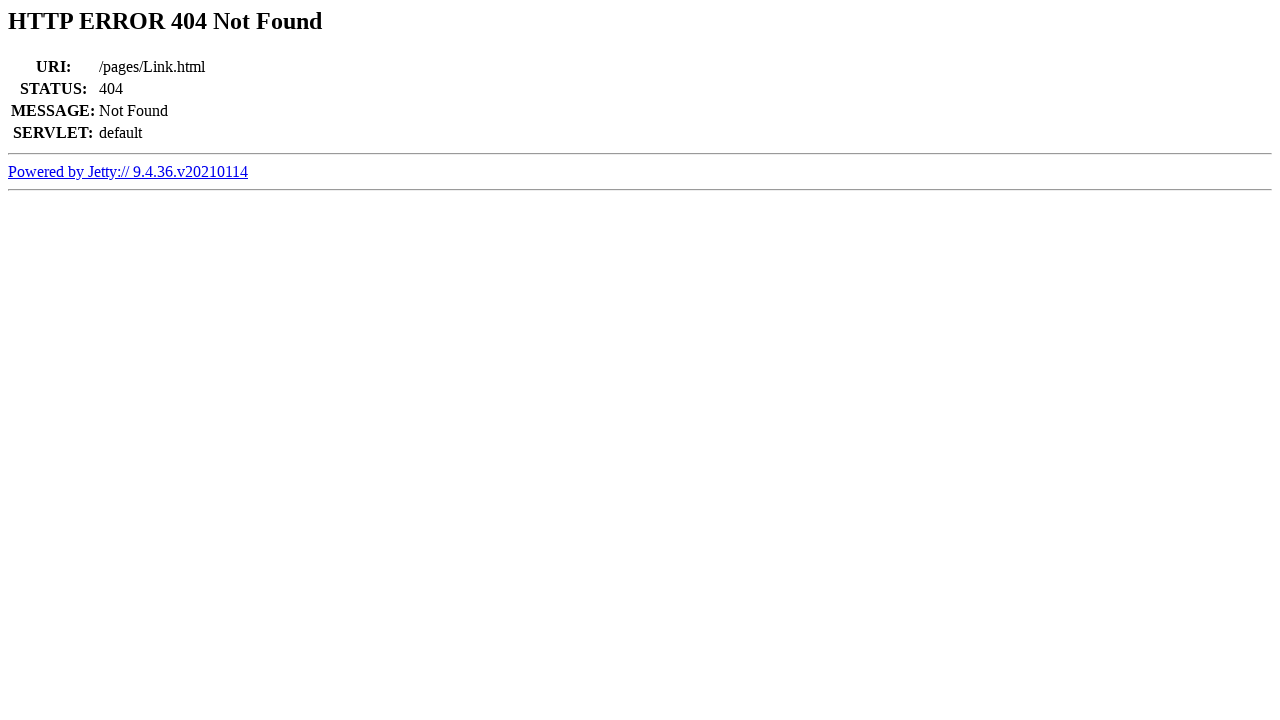

Waited 3000ms for the page to reload
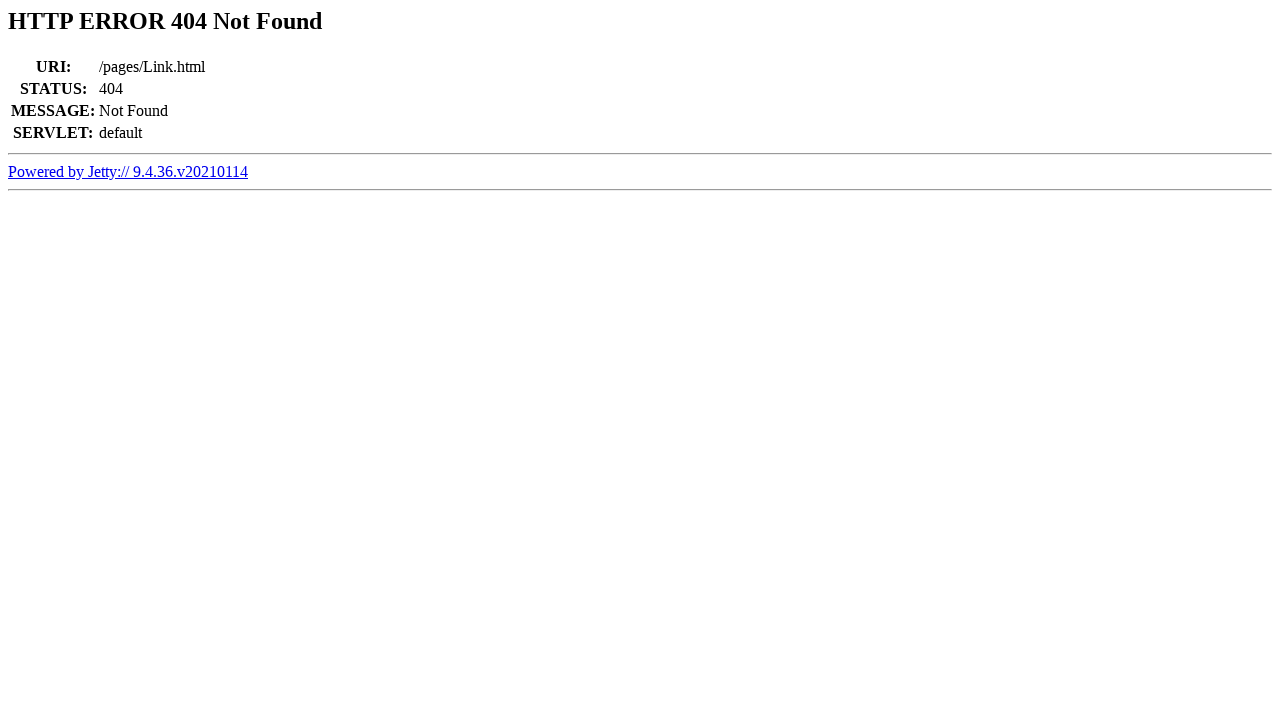

Retrieved all link elements after navigating back
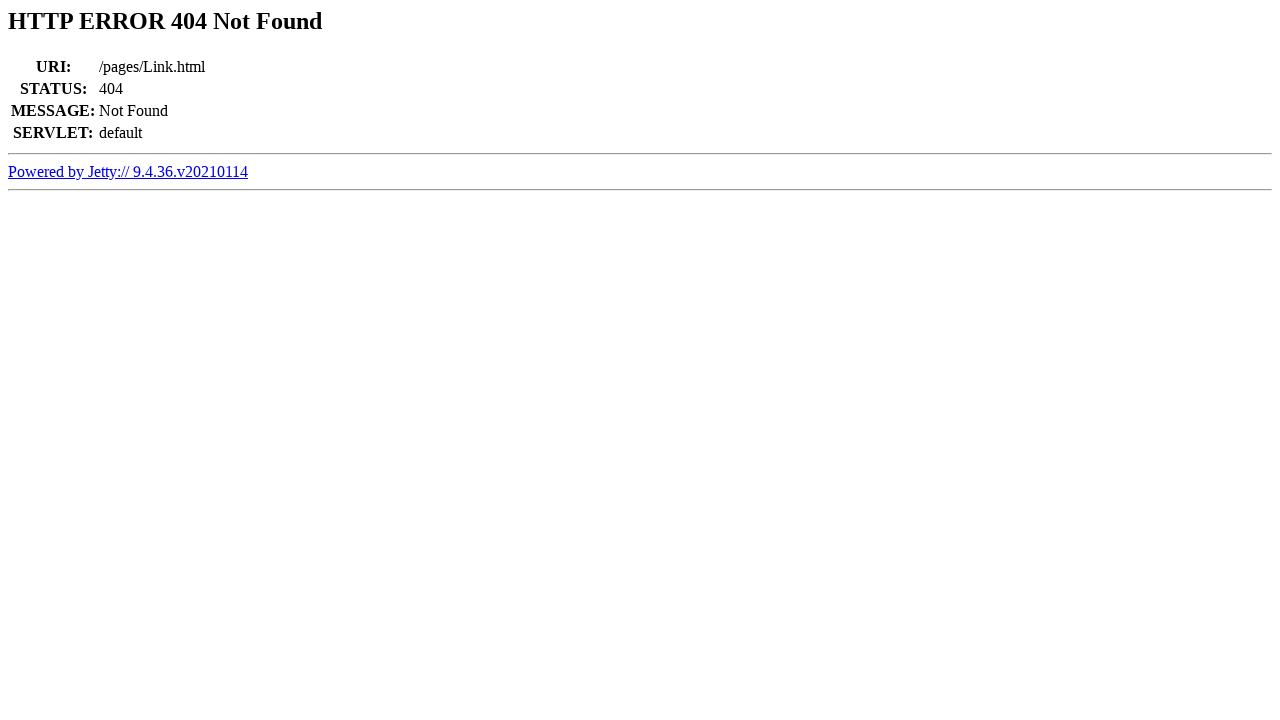

Printed link text: Powered by Jetty:// 9.4.36.v20210114
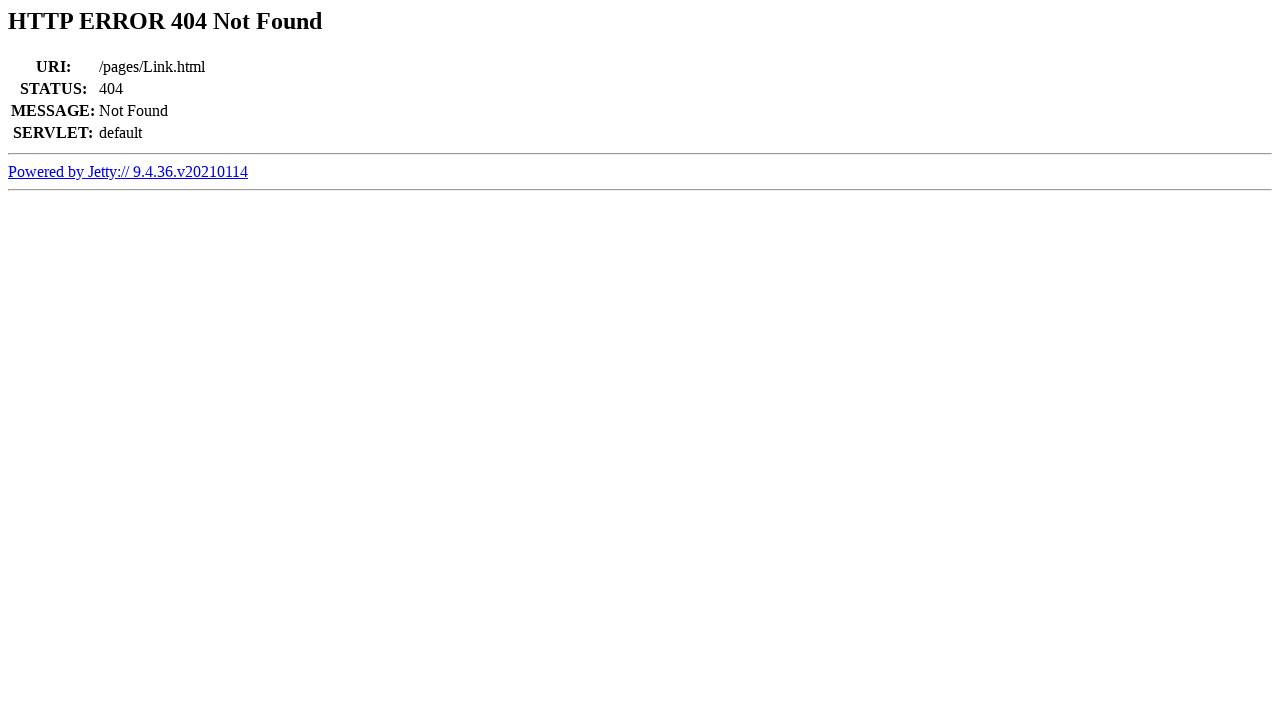

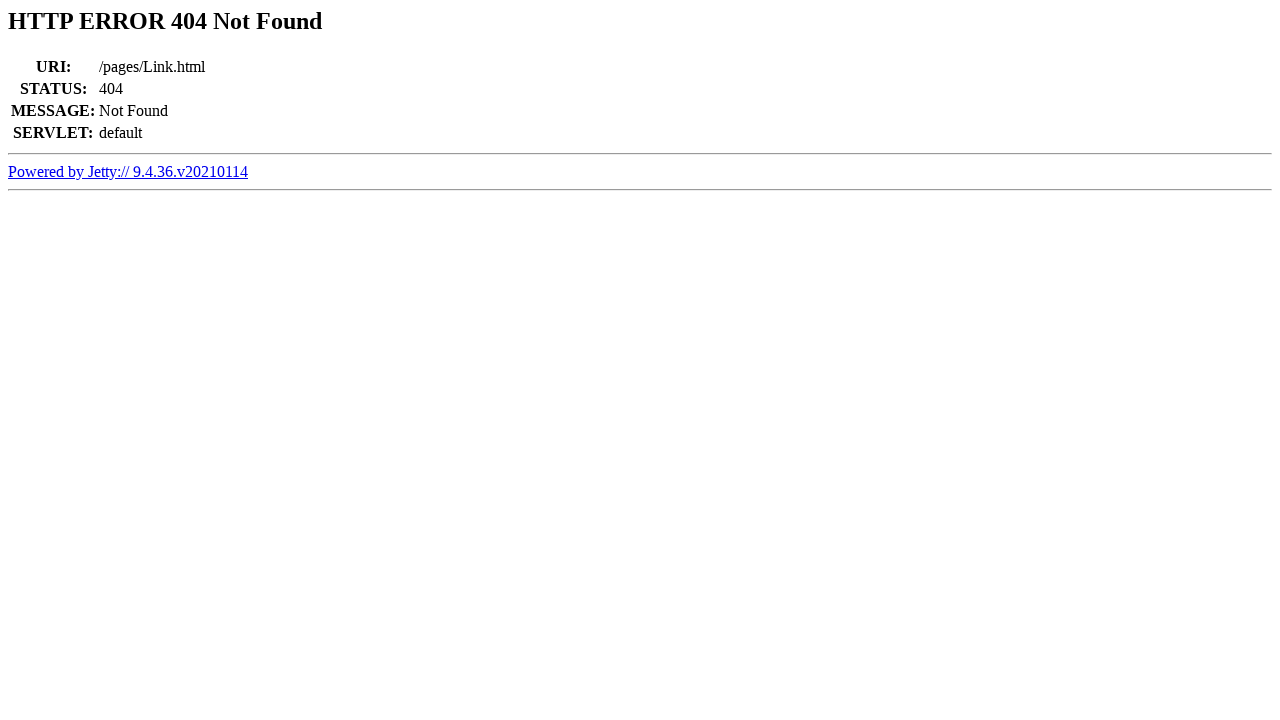